Tests confirmation dialog handling by clicking a button that triggers a confirm dialog, accepting it, and verifying the result message

Starting URL: https://testautomationpractice.blogspot.com/

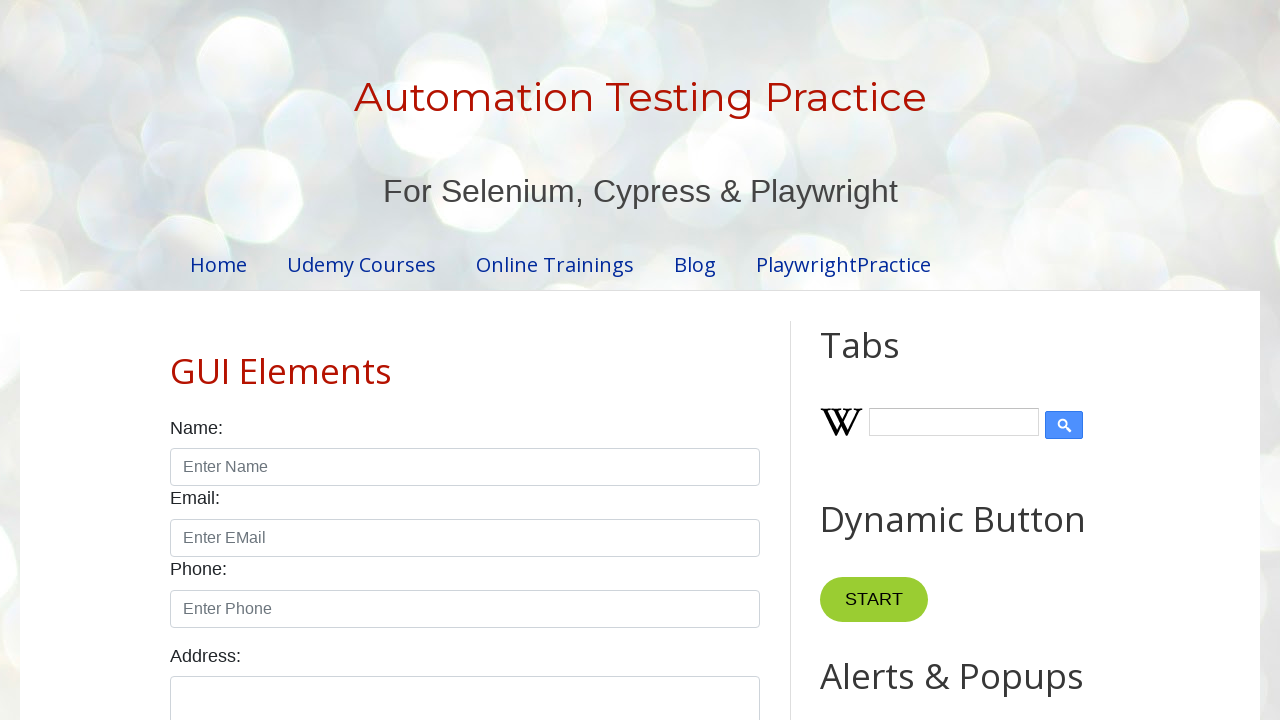

Set up dialog handler for confirmation alerts
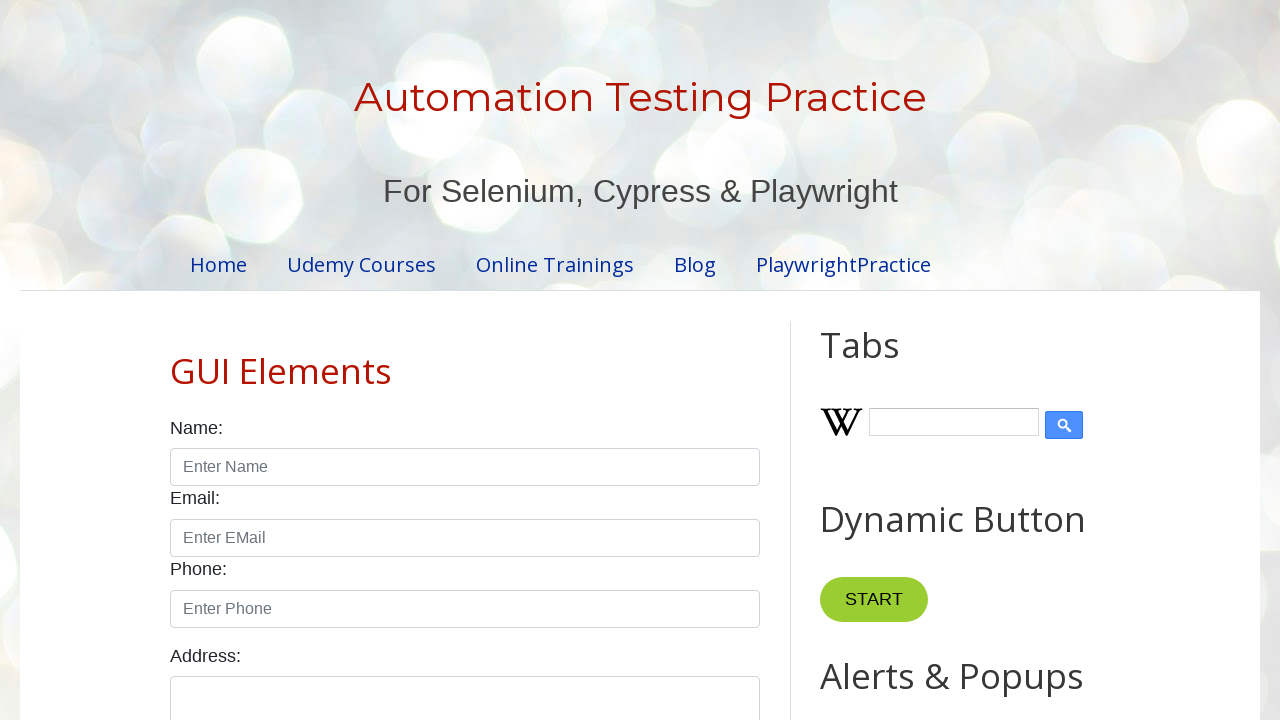

Clicked 'Confirmation Alert' button to trigger dialog at (912, 360) on xpath=//button[text()='Confirmation Alert']
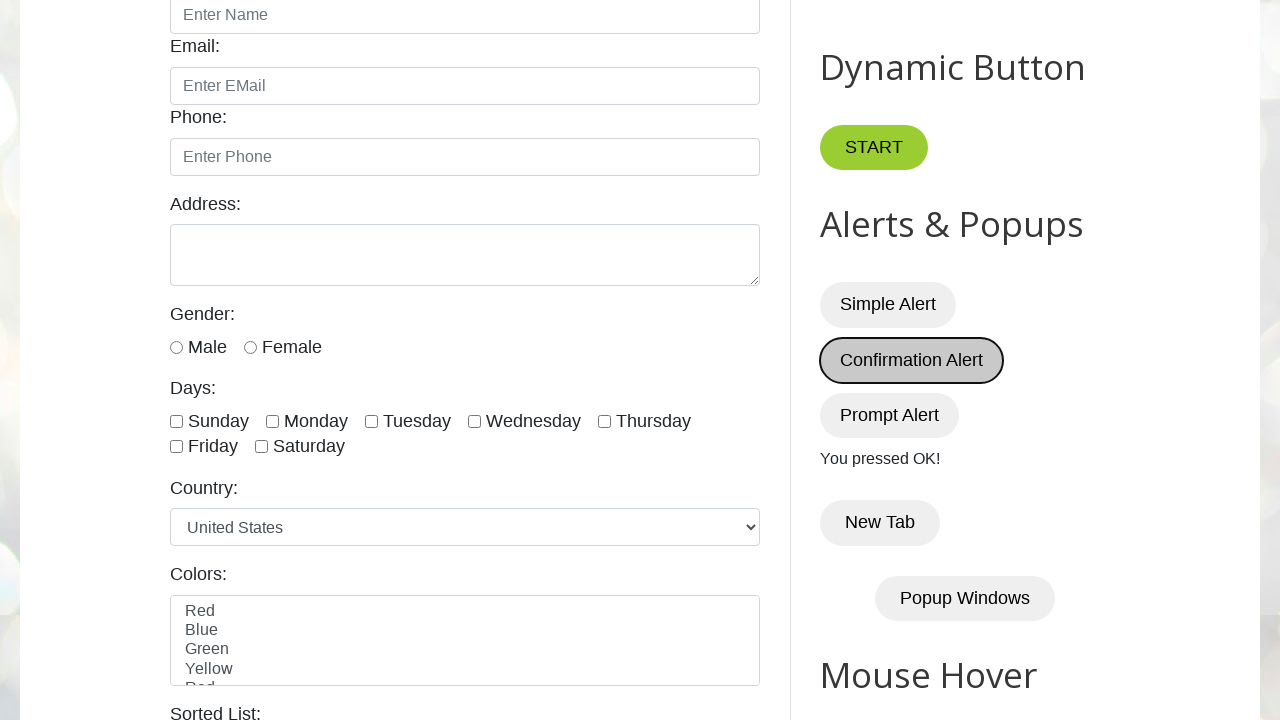

Verified result message shows 'You pressed OK!'
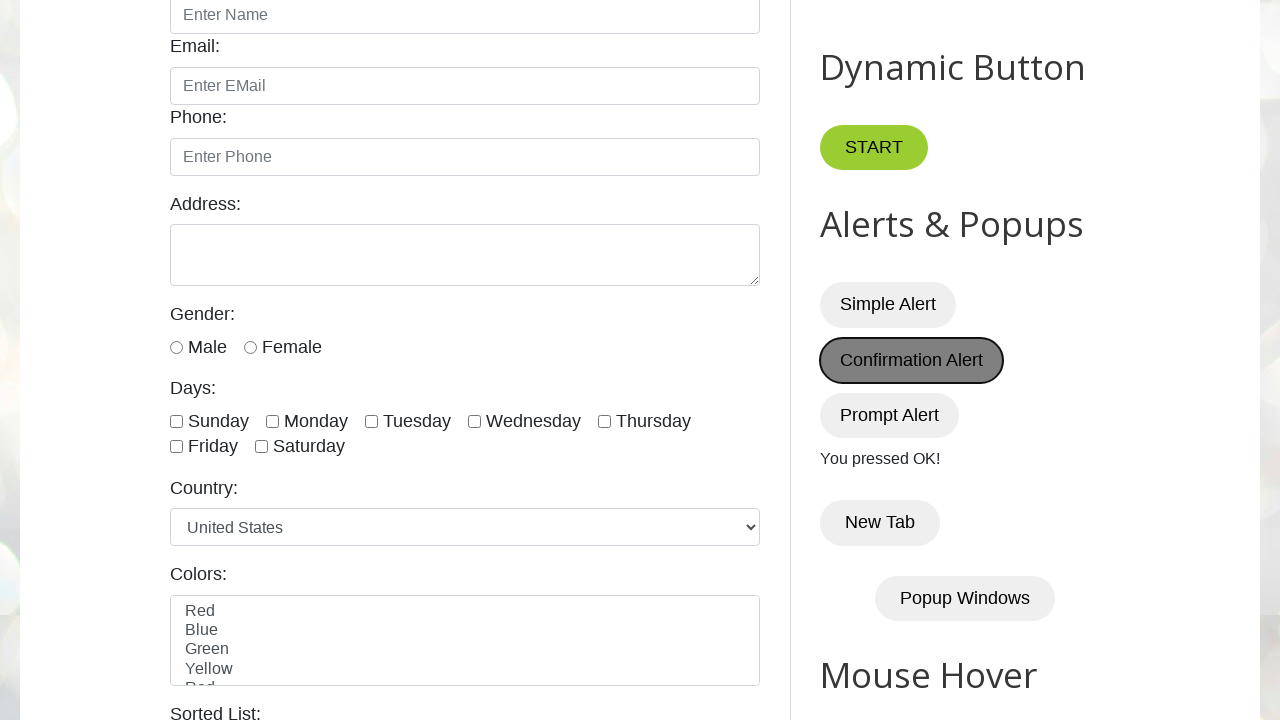

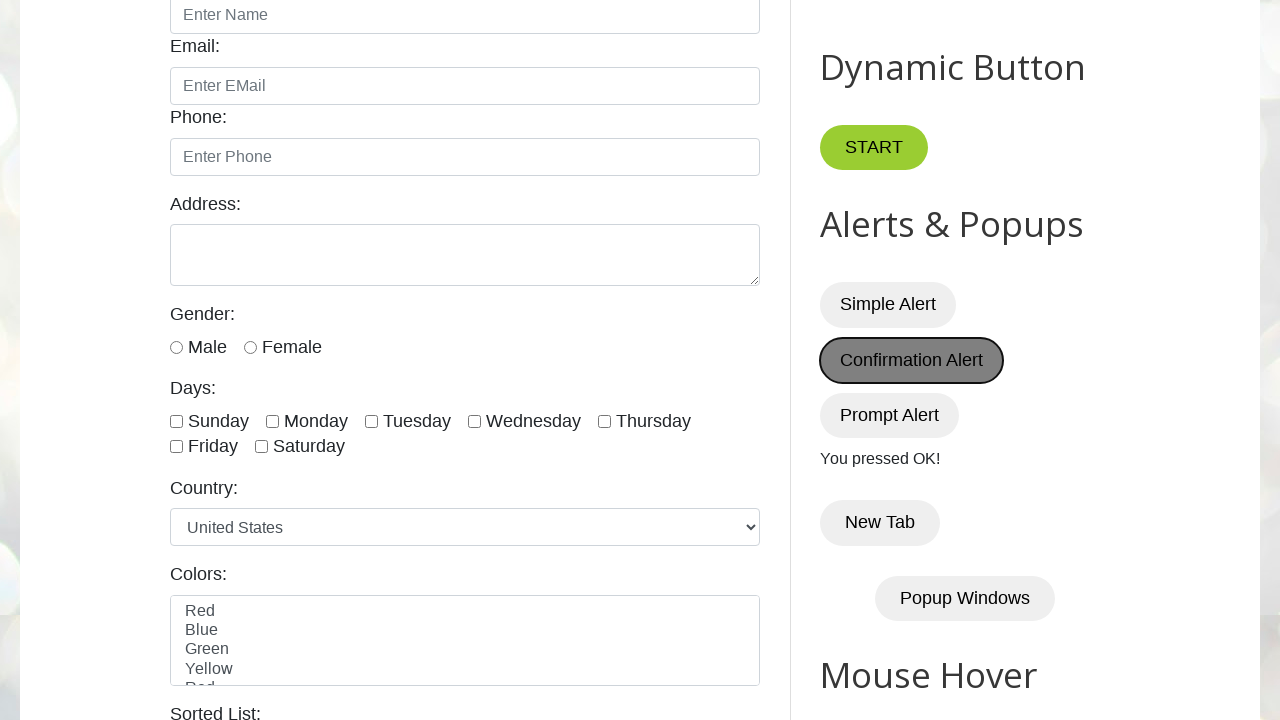